Tests clicking on a "Sign in" link using Selenium Actions class to verify click functionality on the page

Starting URL: https://www.hyrtutorials.com/p/add-padding-to-containers.html

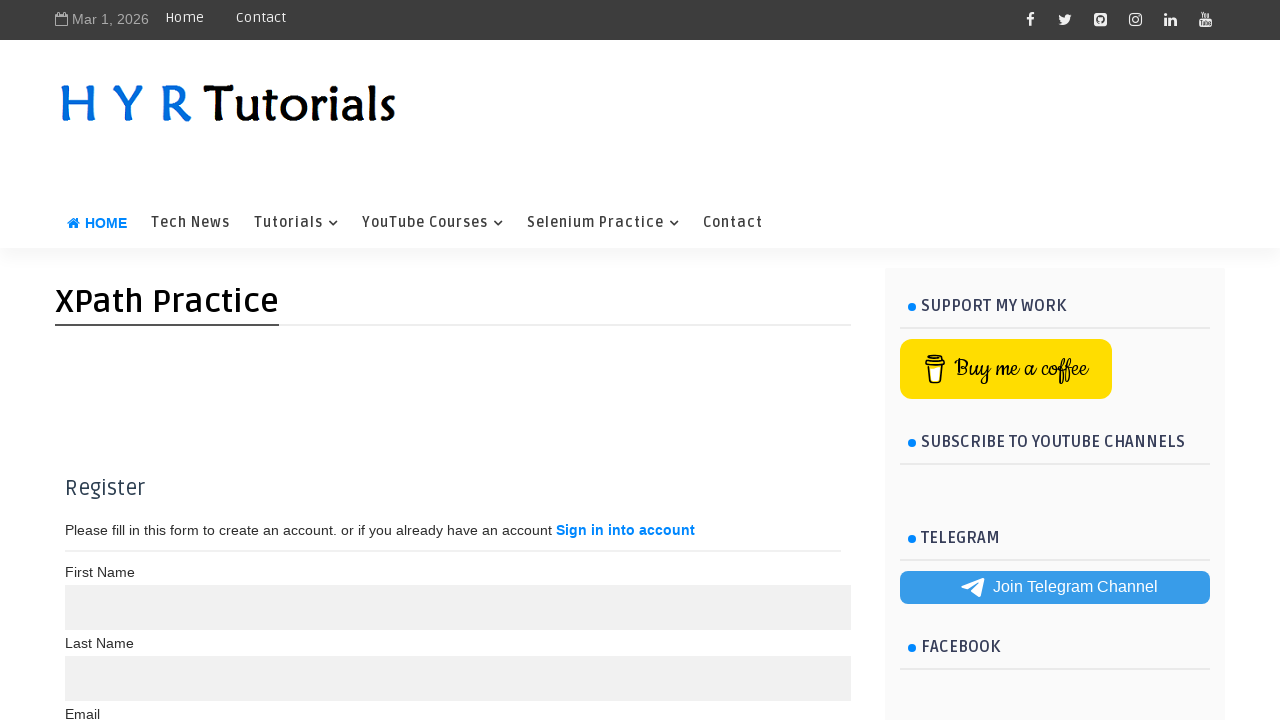

Clicked on the 'Sign in' link at (535, 361) on xpath=//a[text()='Sign in']
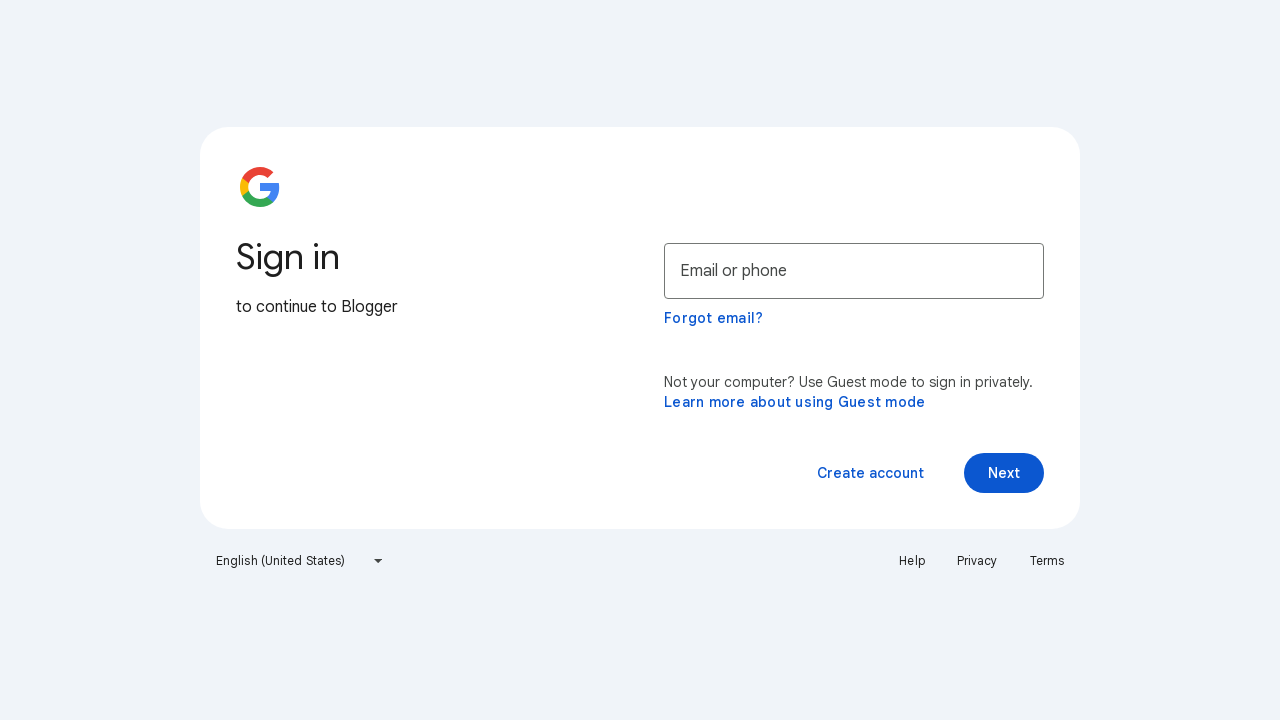

Waited for network to become idle after sign in click
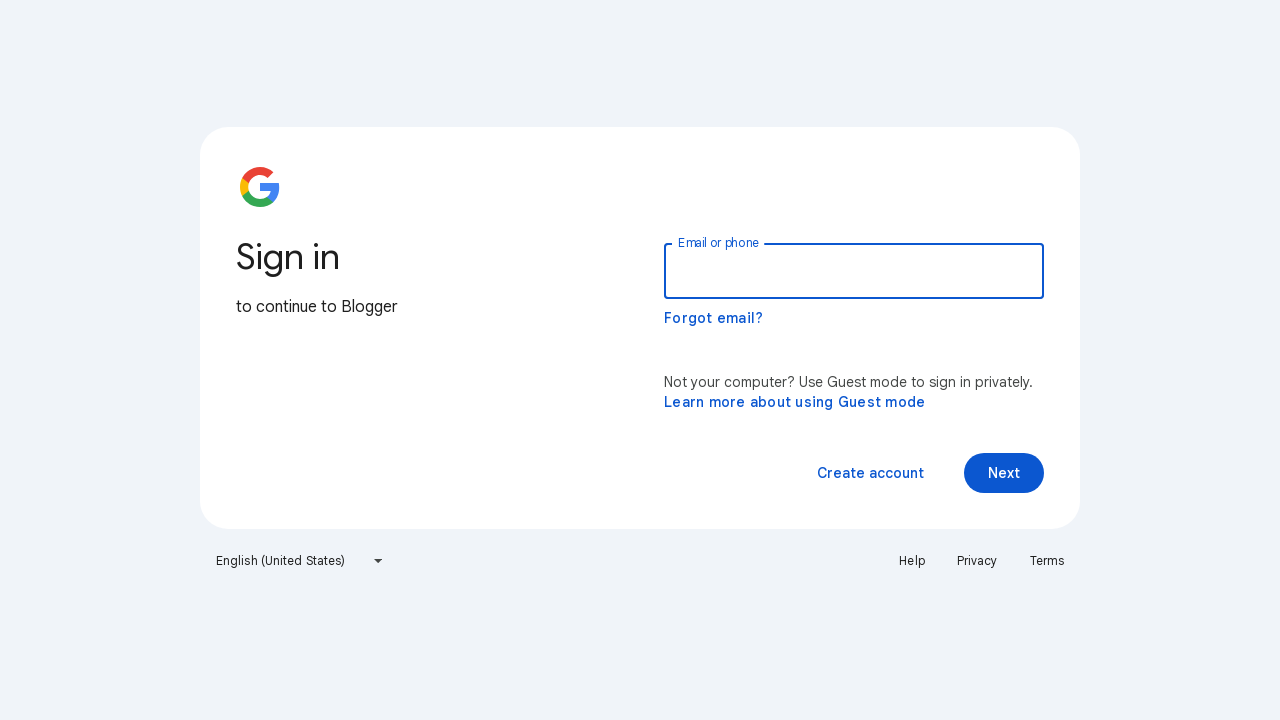

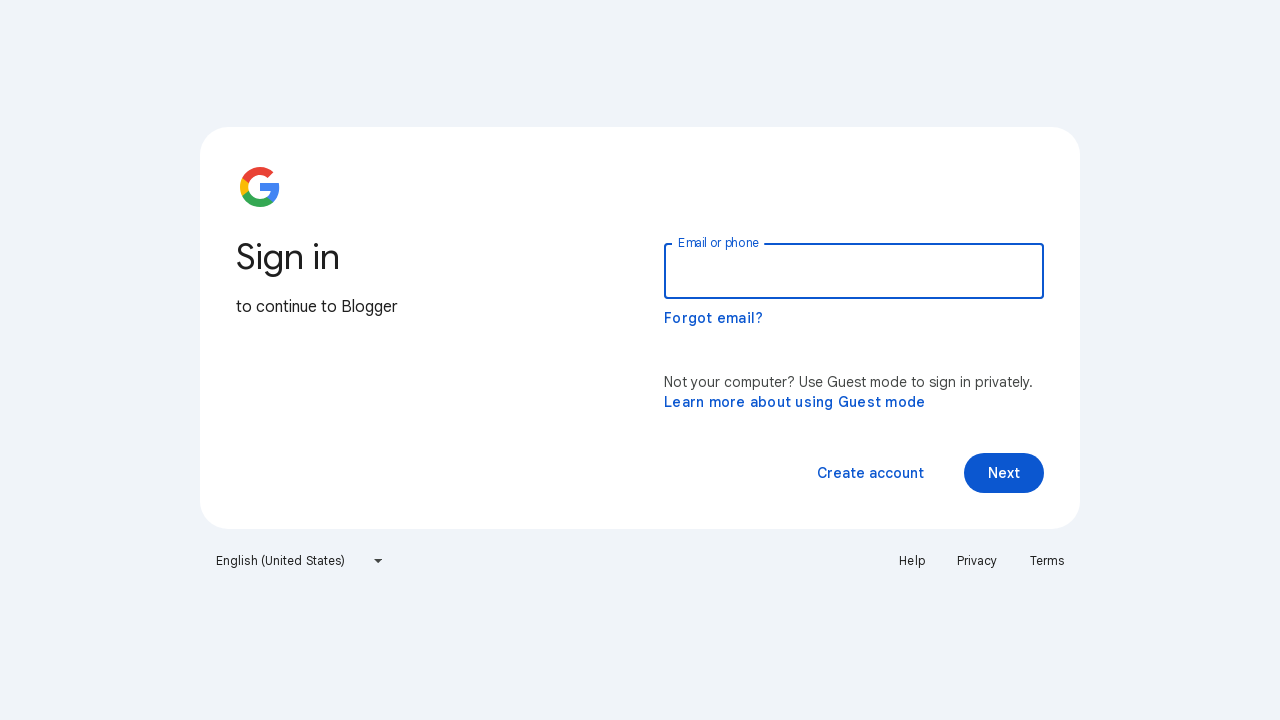